Tests that form fields can be filled and then cleared, verifying all fields are empty after clearing.

Starting URL: https://cac-tat.s3.eu-central-1.amazonaws.com/index.html

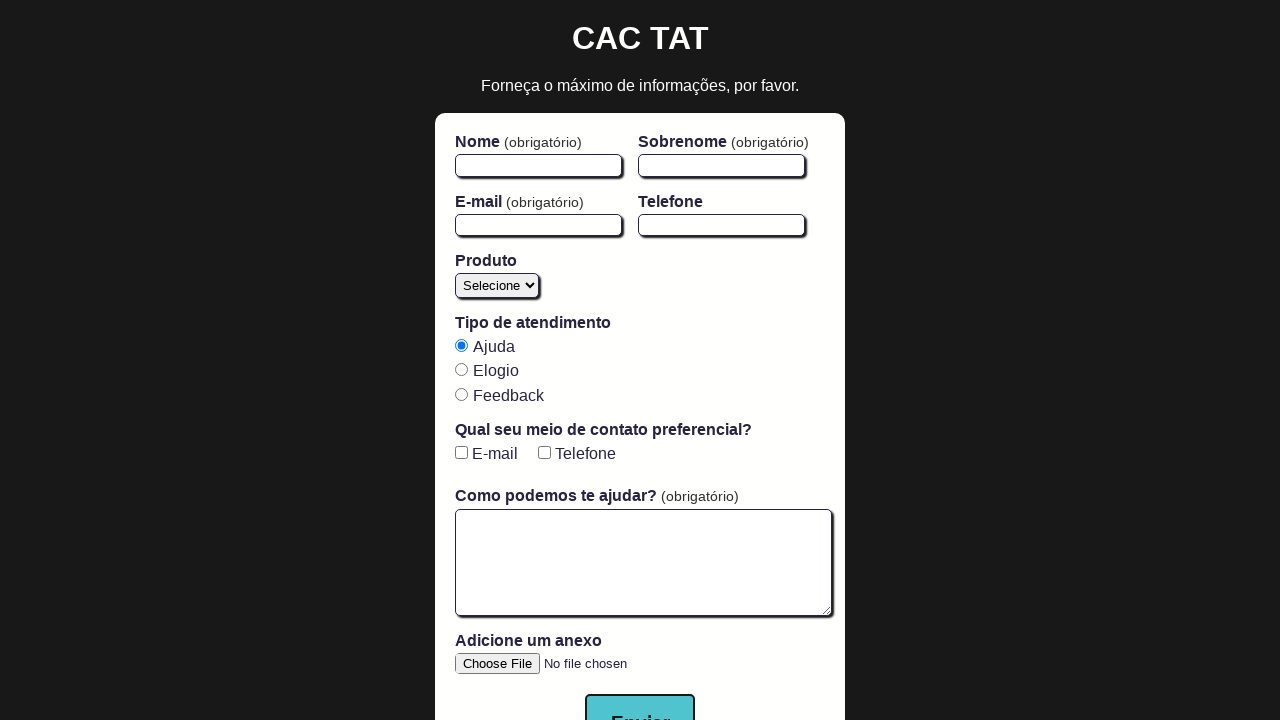

Waited for first name field to be visible
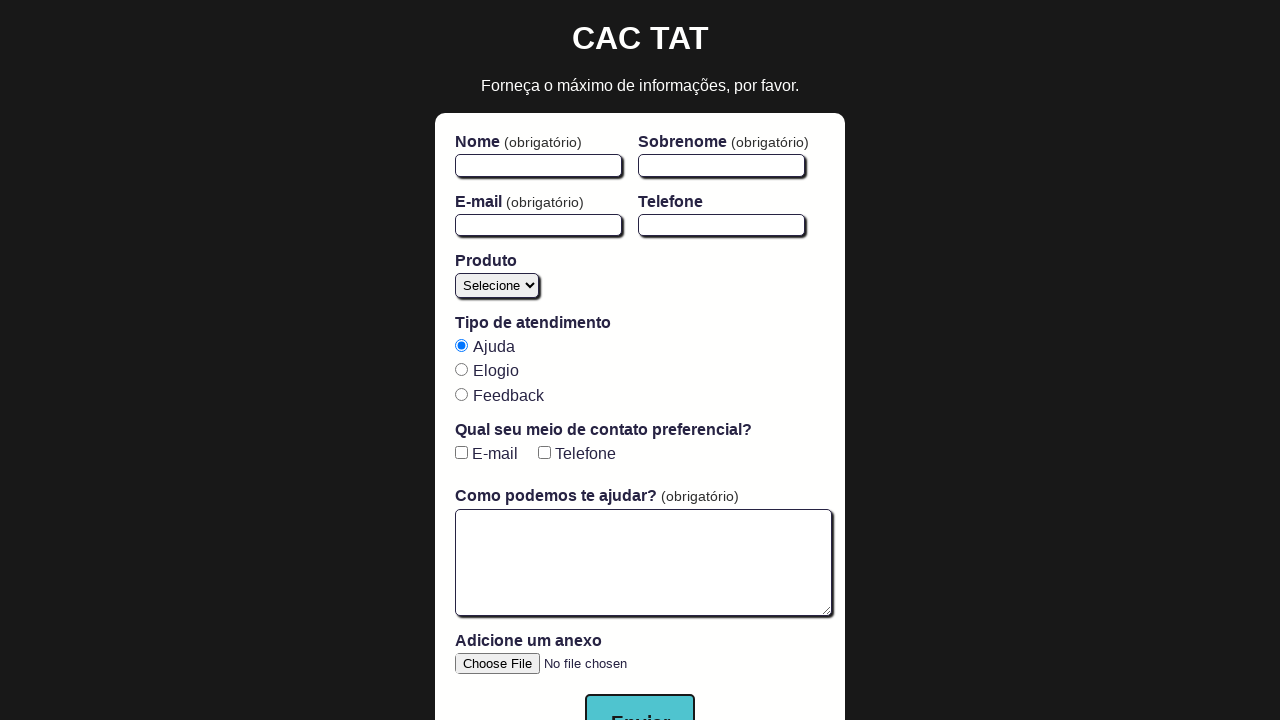

Filled first name field with 'Caio' on #firstName
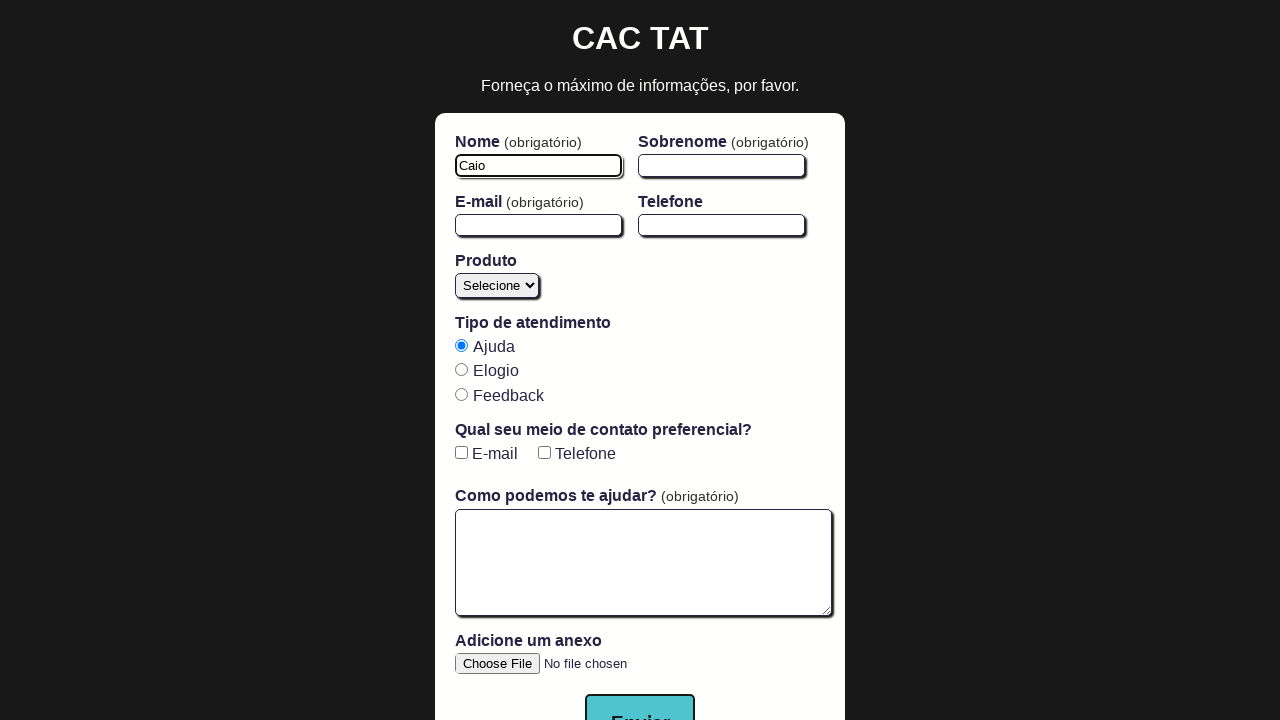

Filled last name field with 'Montes' on #lastName
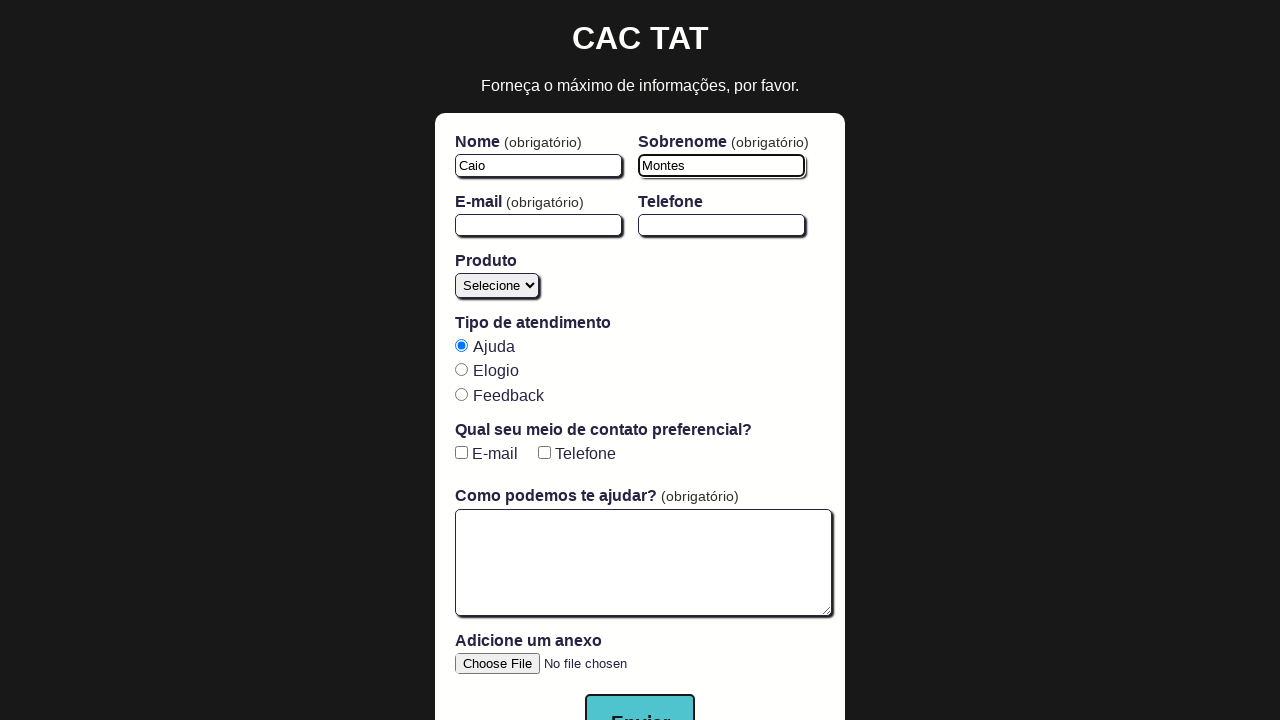

Filled email field with 'caio@test.com' on #email
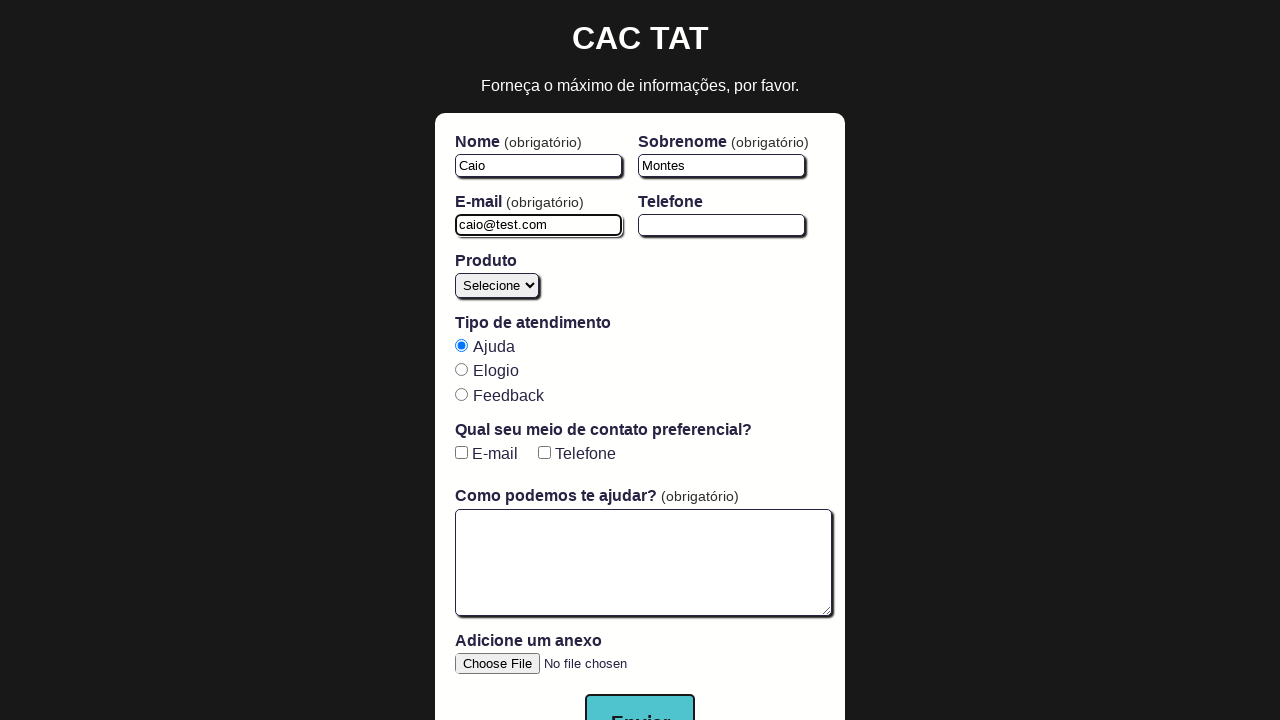

Filled text area with 'Test message' on #open-text-area
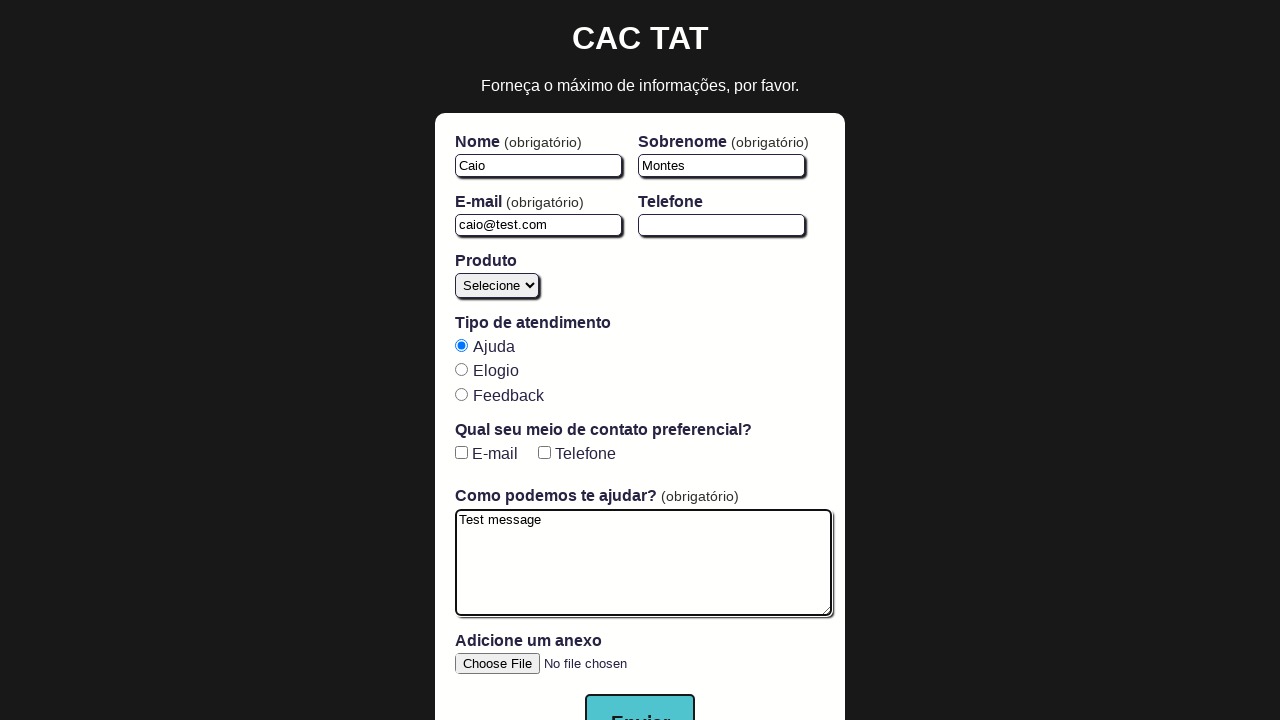

Cleared first name field on #firstName
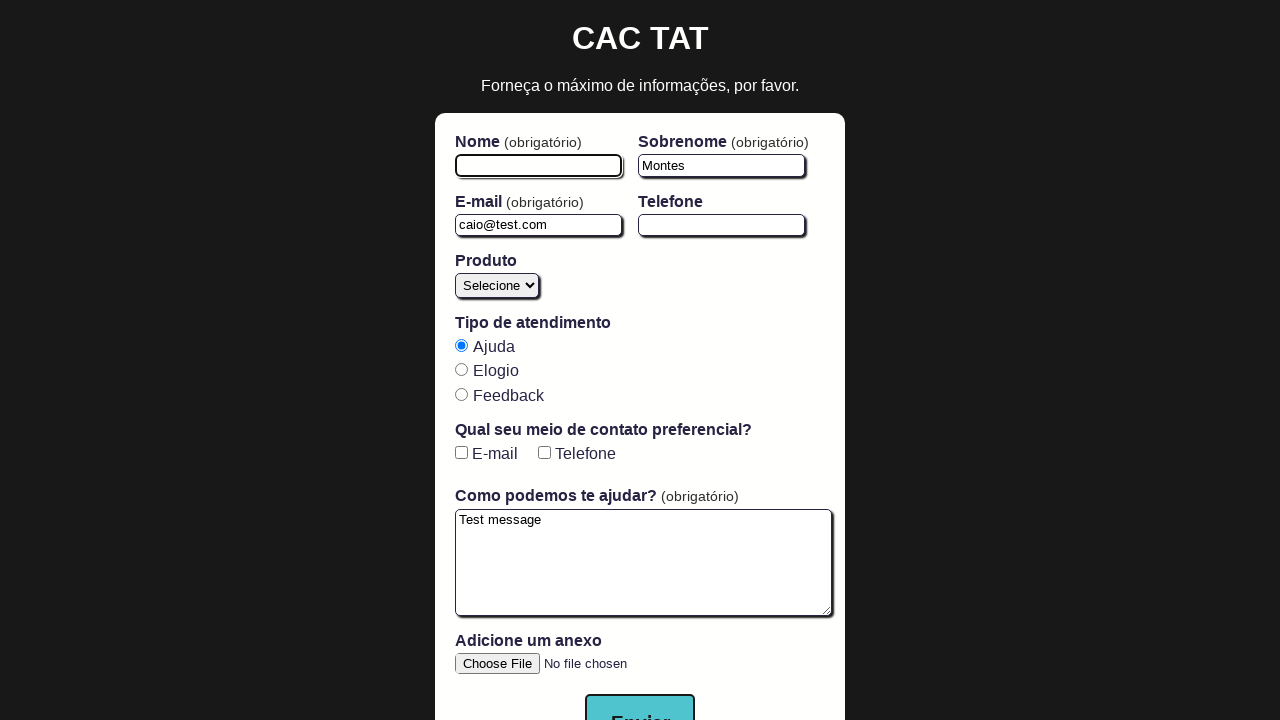

Cleared last name field on #lastName
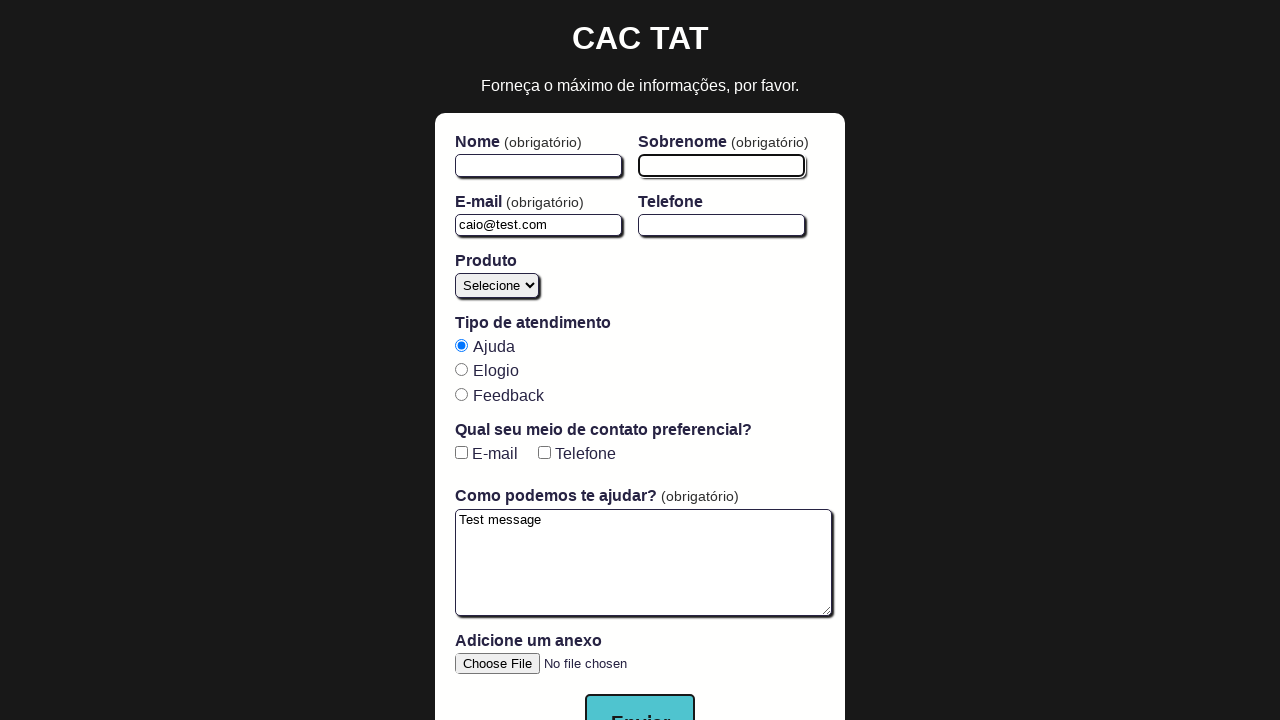

Cleared email field on #email
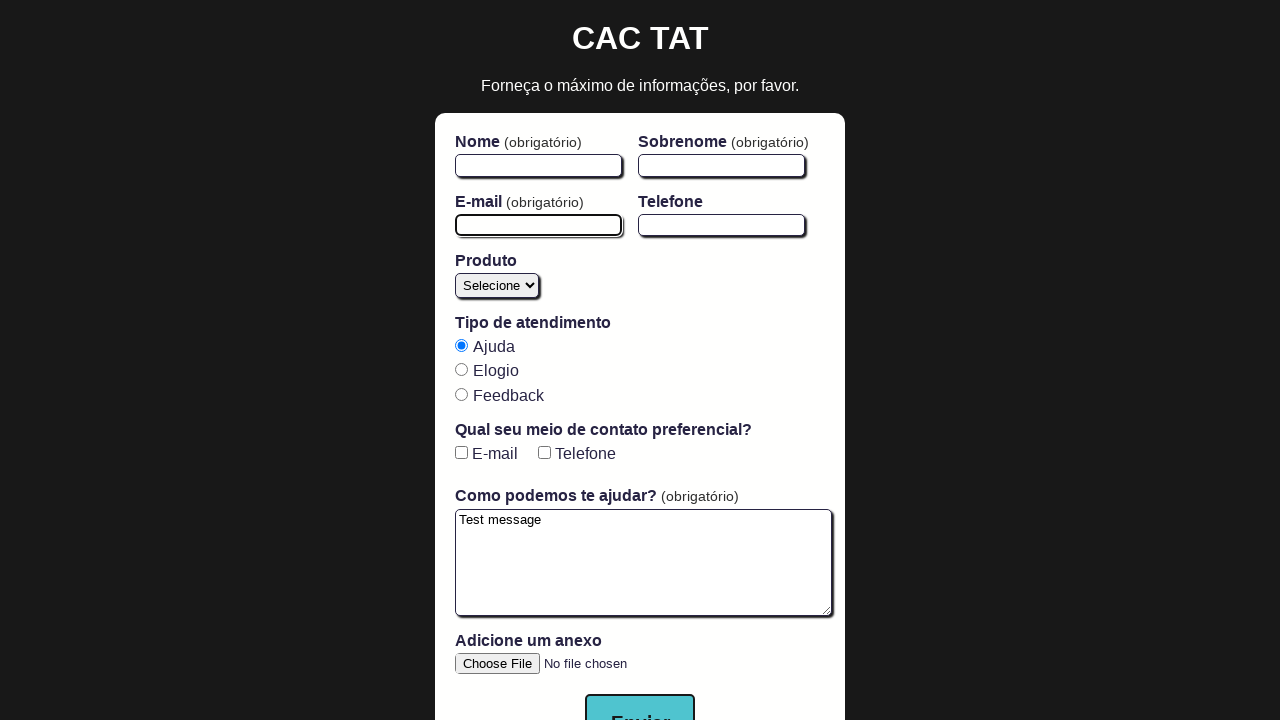

Cleared text area on #open-text-area
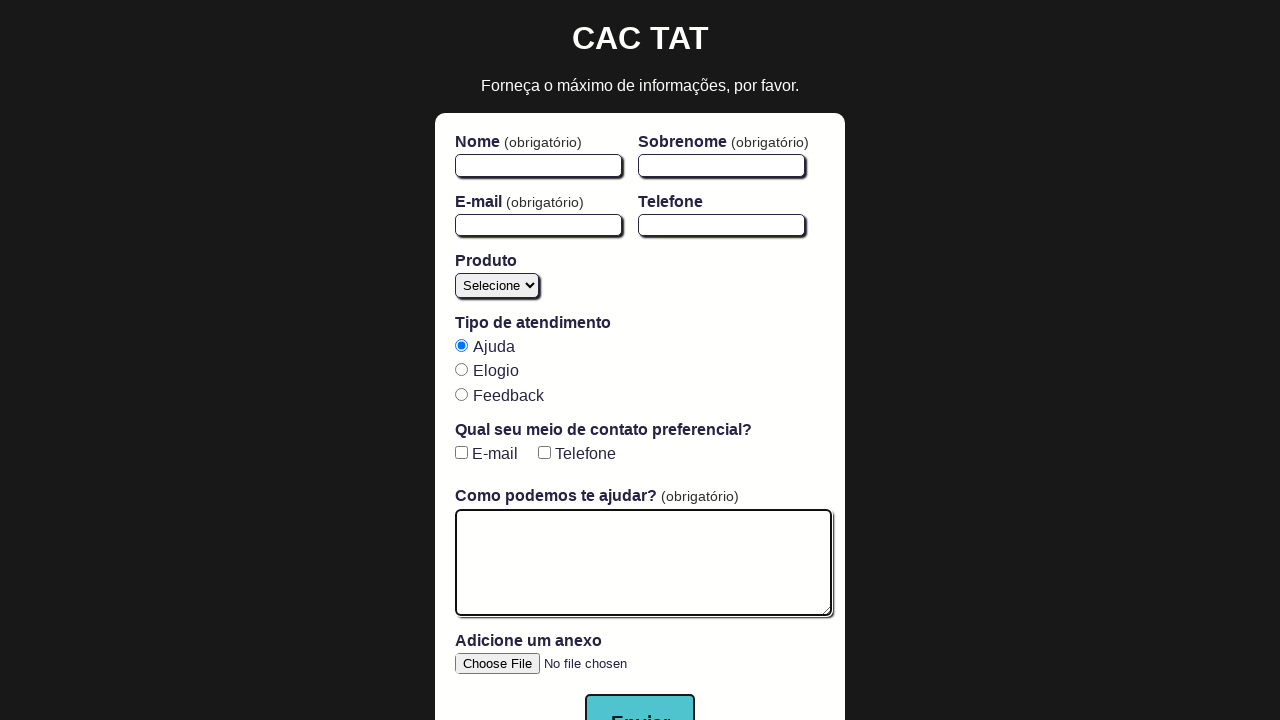

Verified first name field is empty
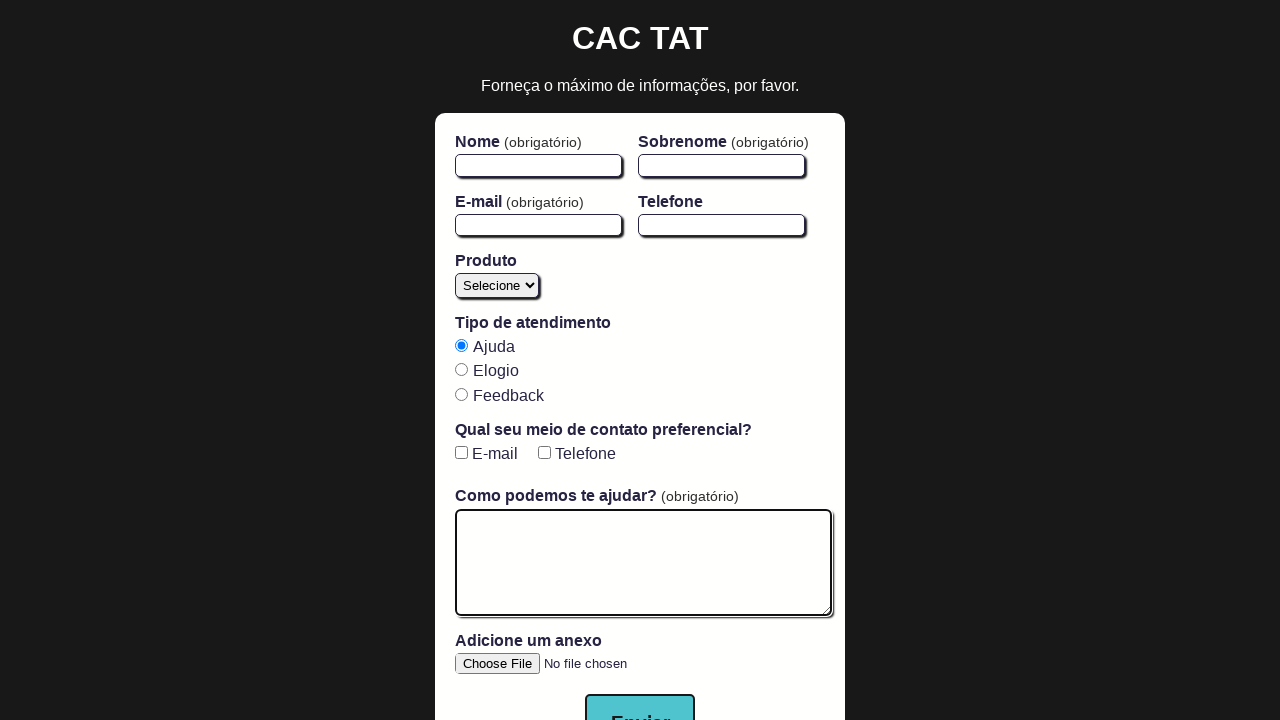

Verified last name field is empty
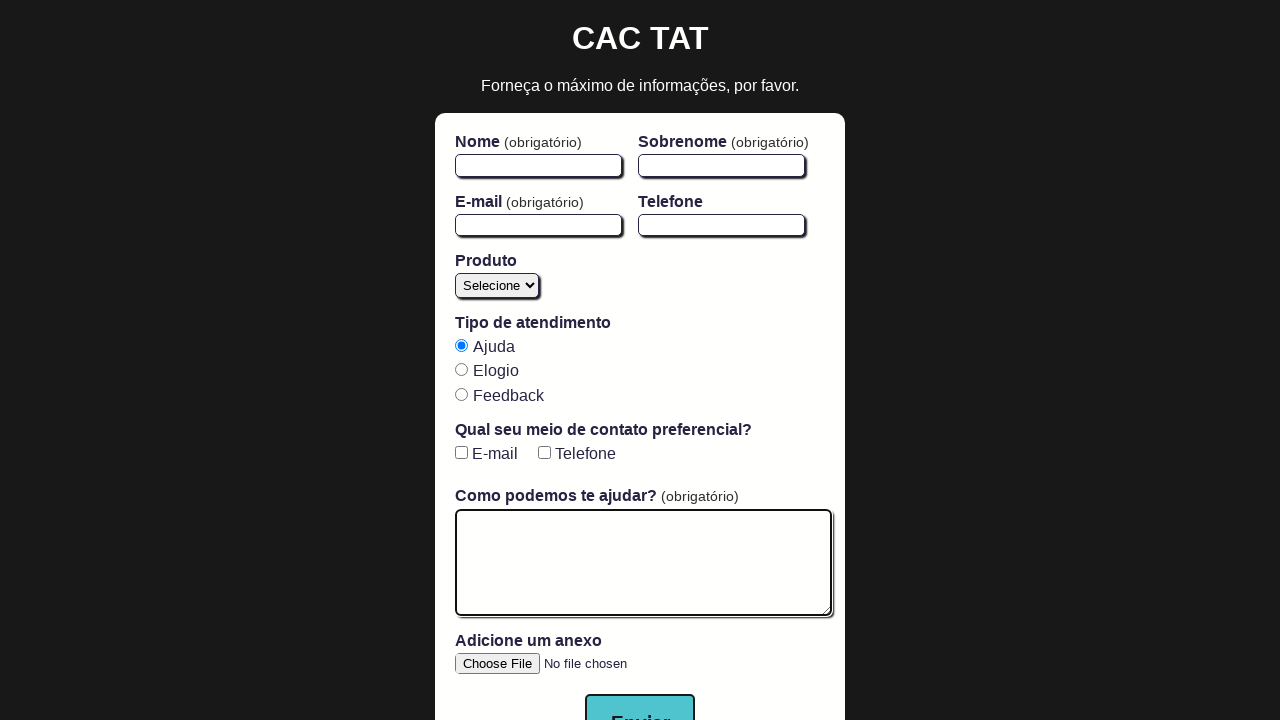

Verified email field is empty
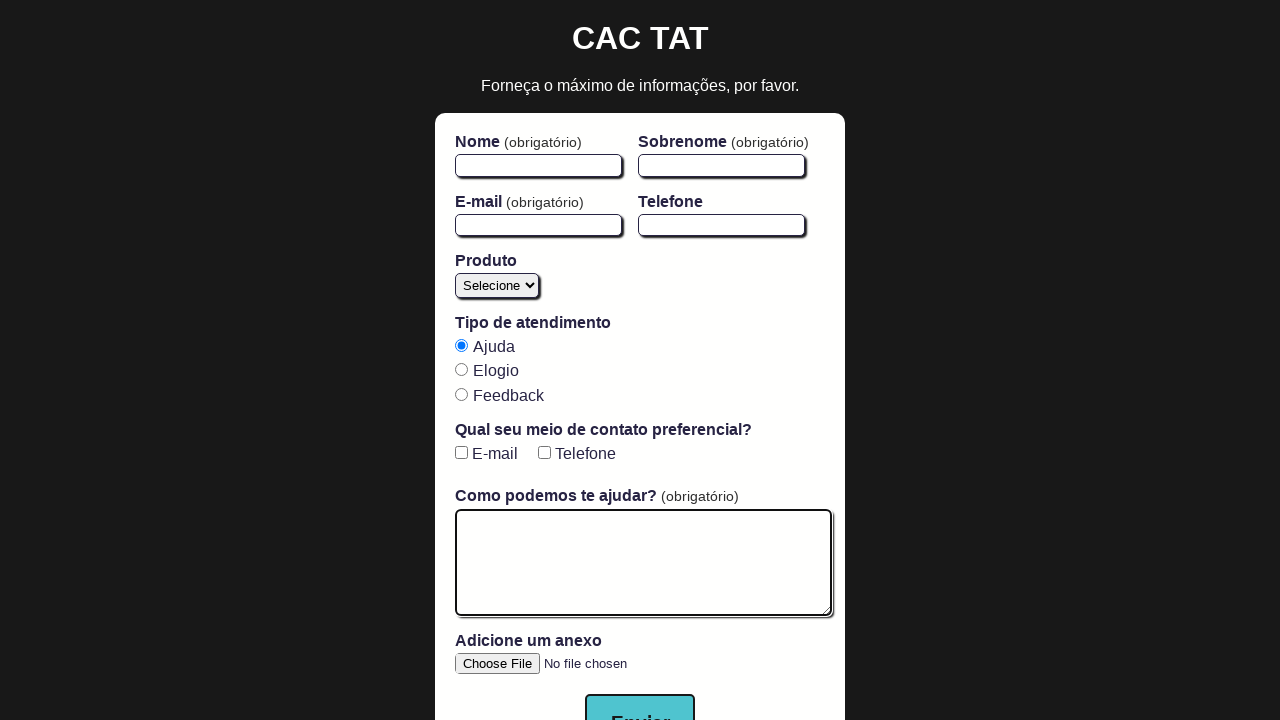

Verified text area is empty
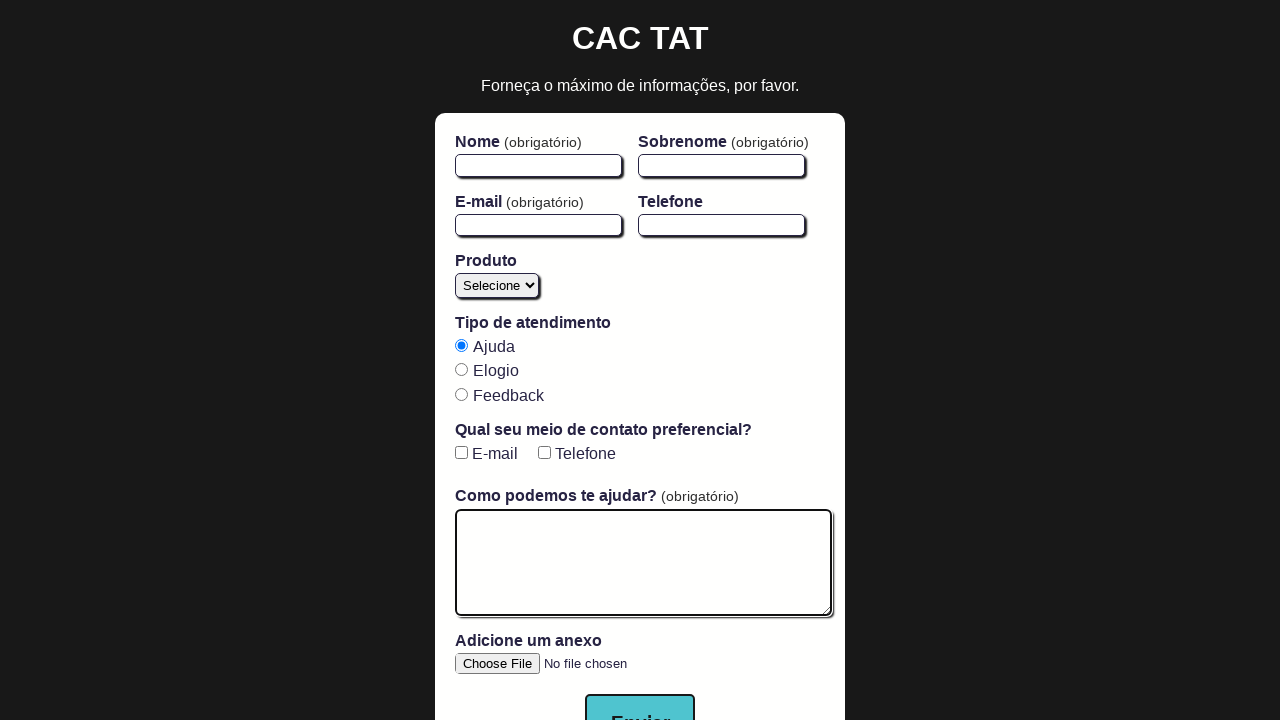

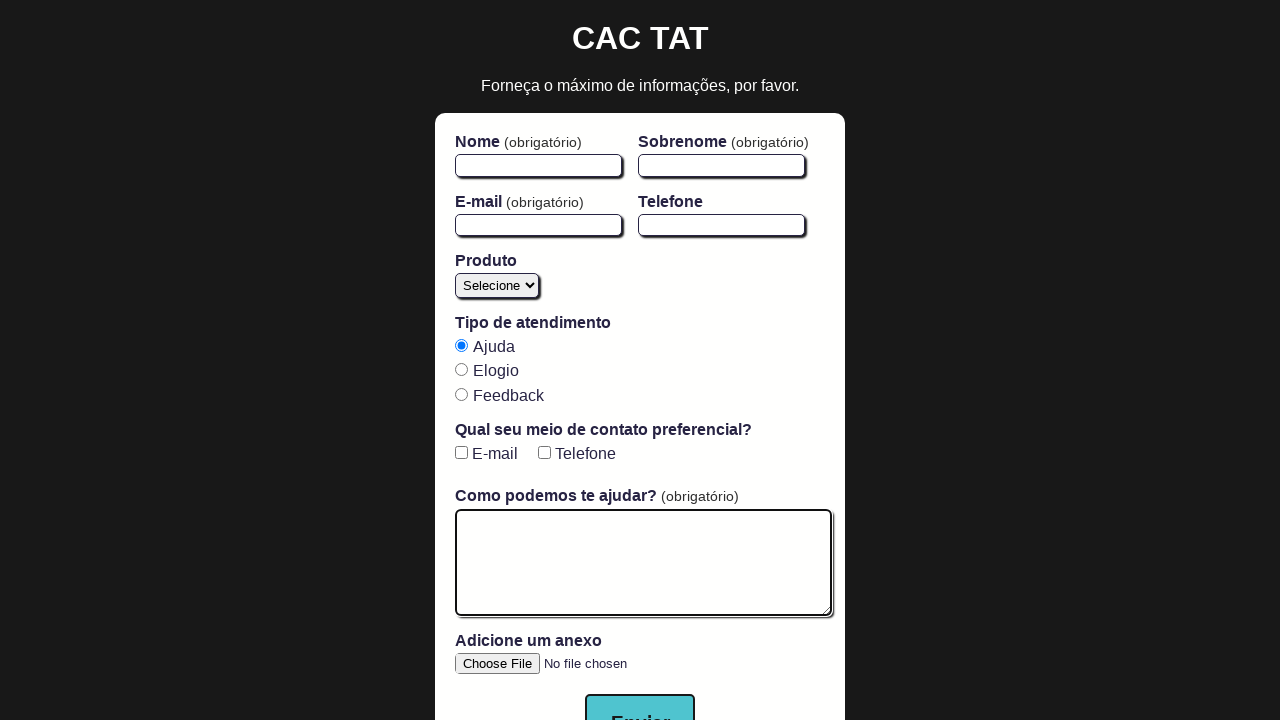